Navigates to TechPro Education website and verifies page title contains "IT", URL contains "education", and page source contains "IT Programs"

Starting URL: https://www.techproeducation.com/

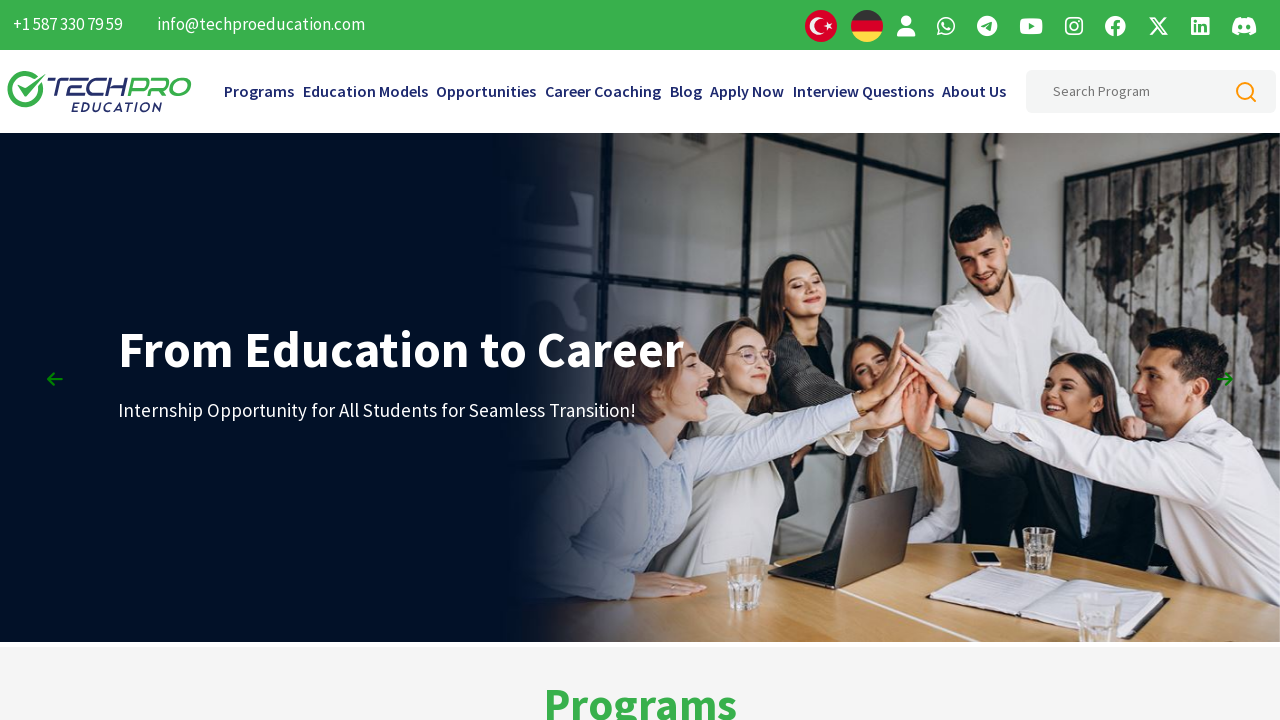

Waited for page to load with domcontentloaded state
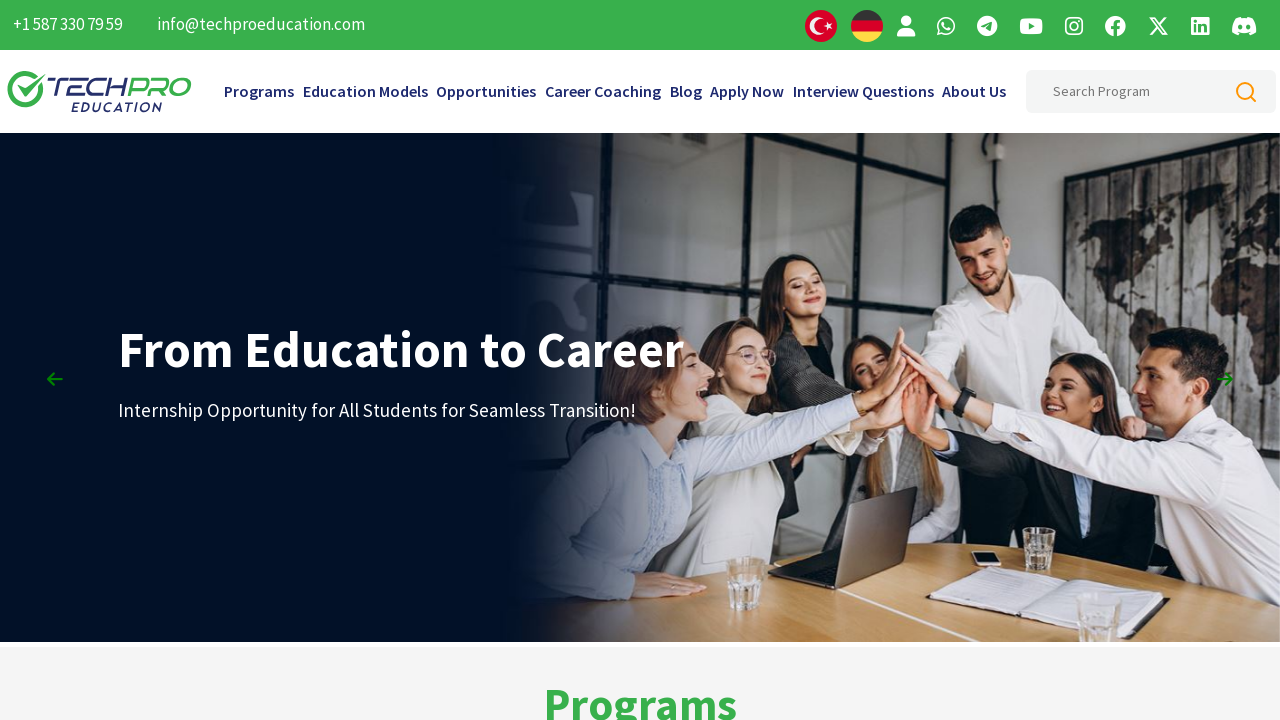

Retrieved page title: 'TechPro Education IT Programs'
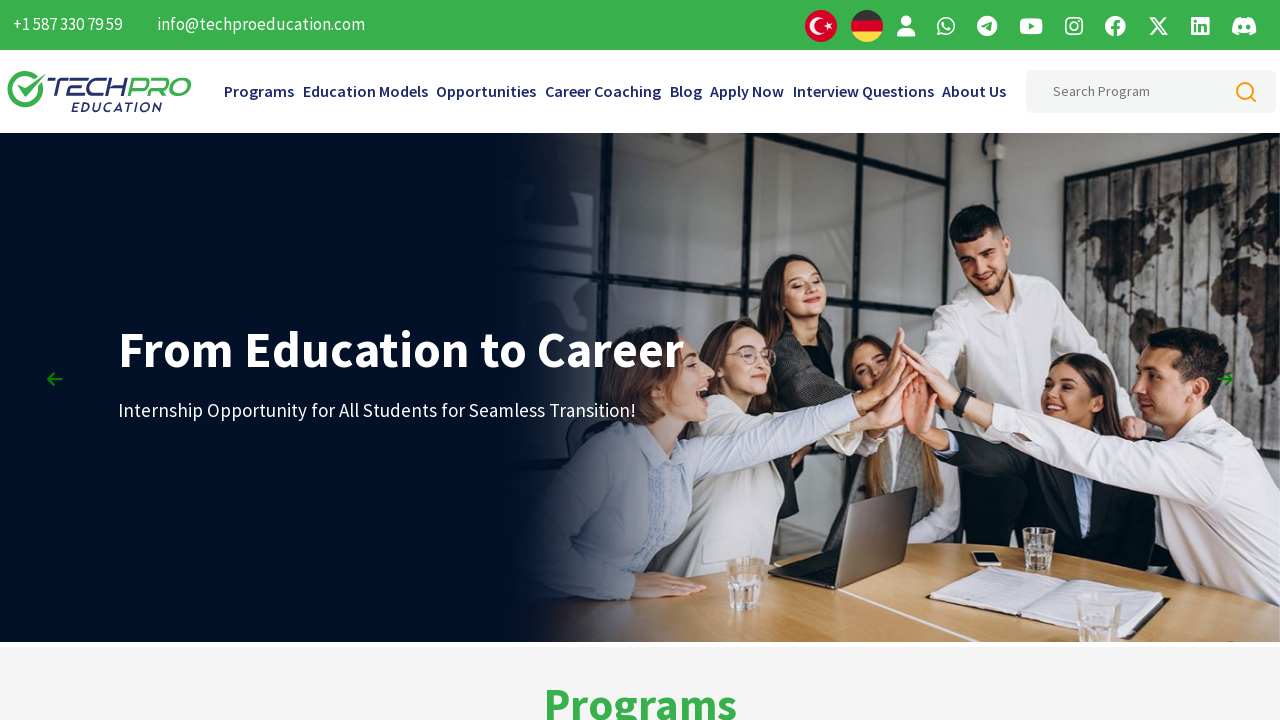

Verified page title contains 'IT'
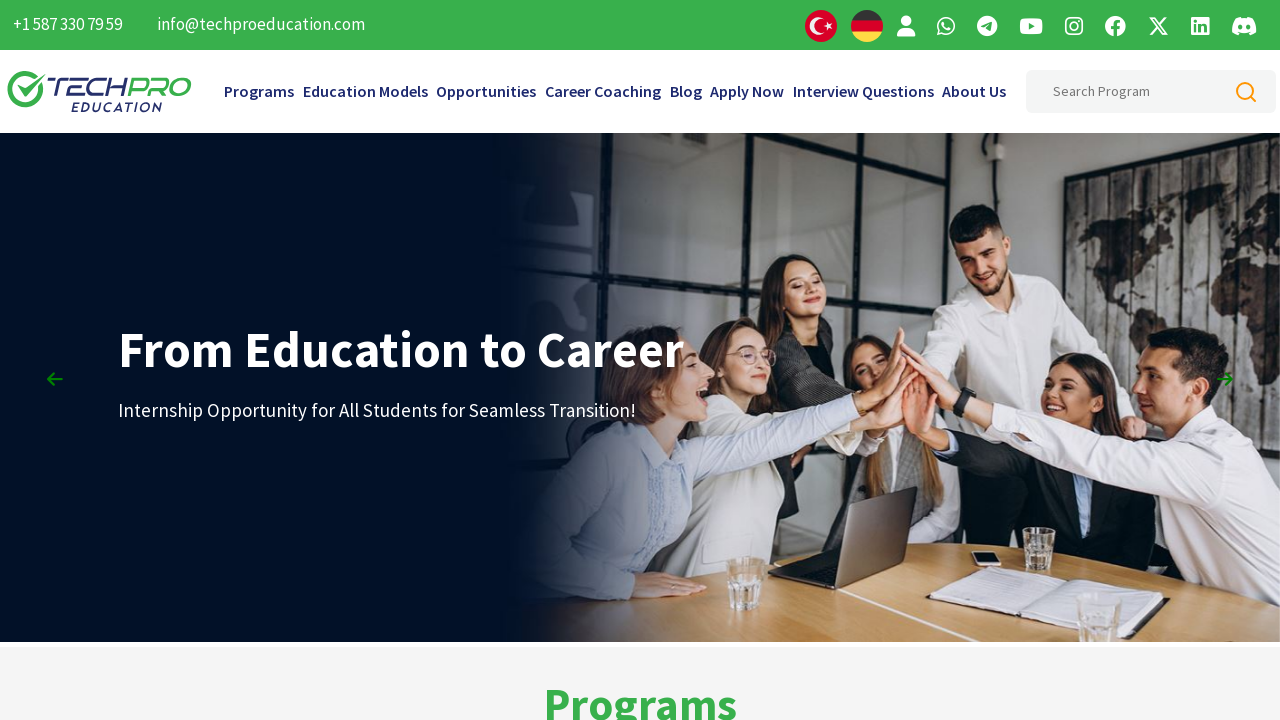

Retrieved page URL: 'https://www.techproeducation.com/'
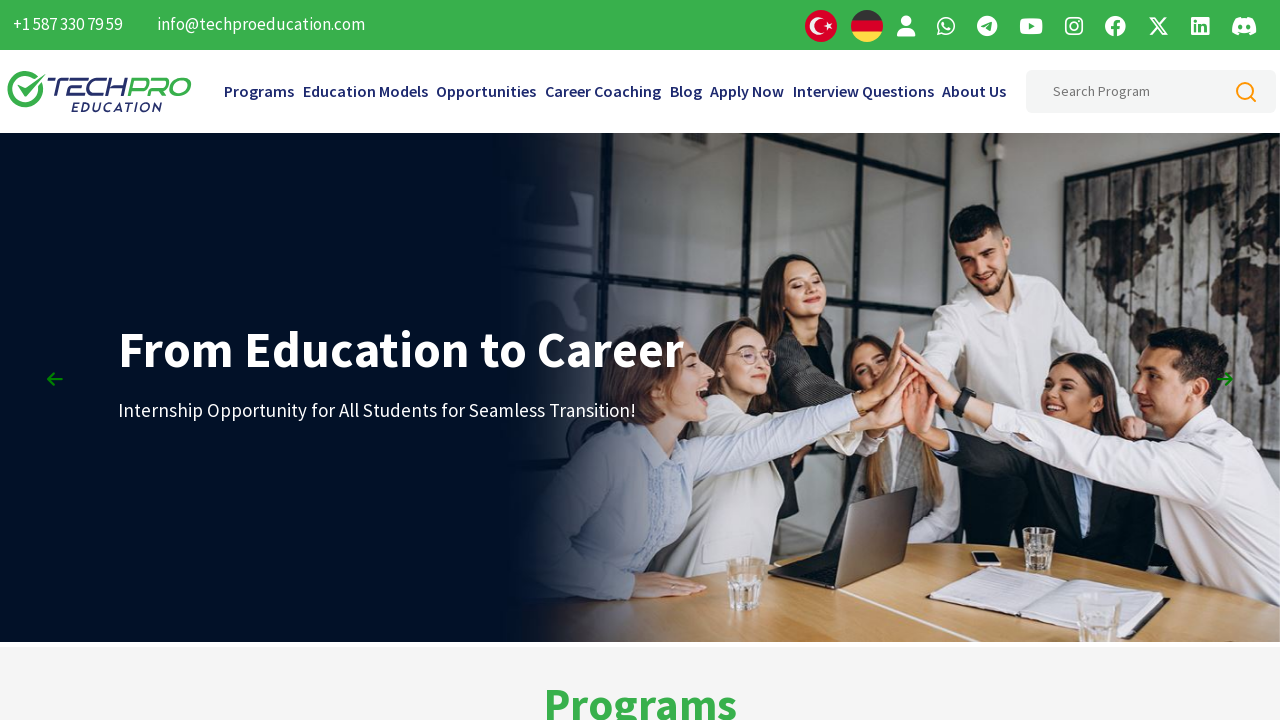

Verified URL contains 'education' (case-insensitive)
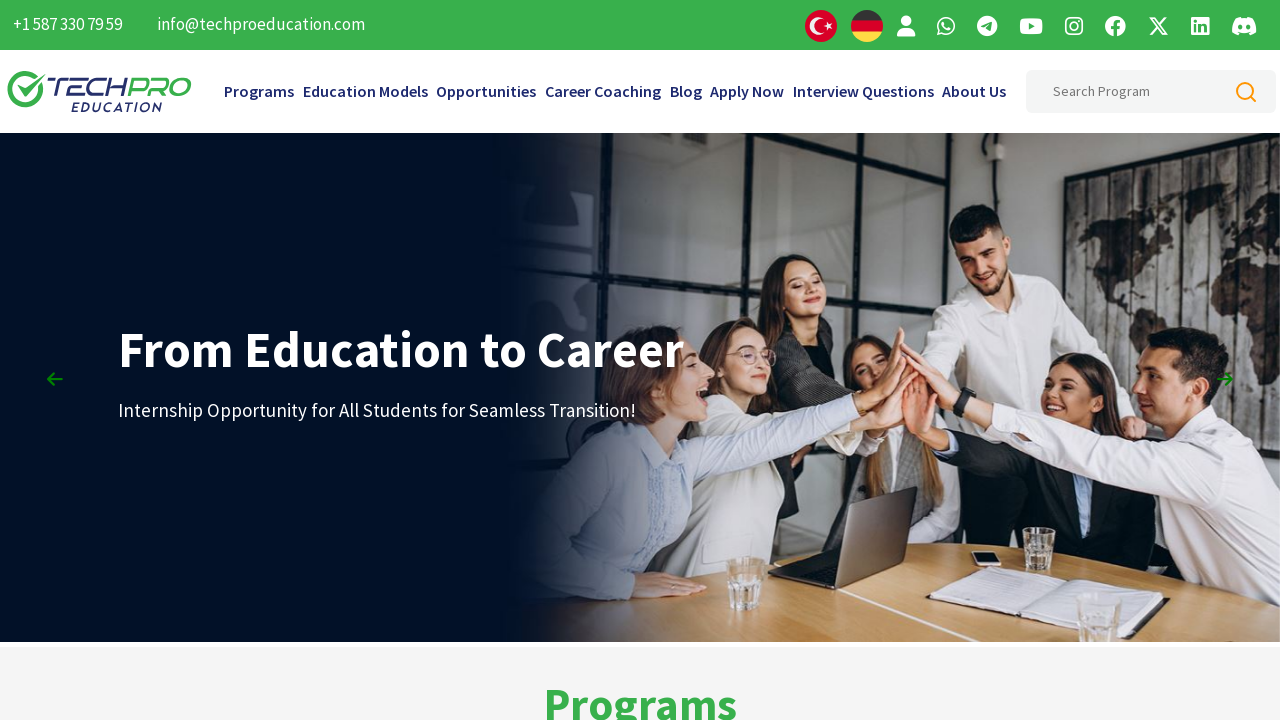

Retrieved page source content
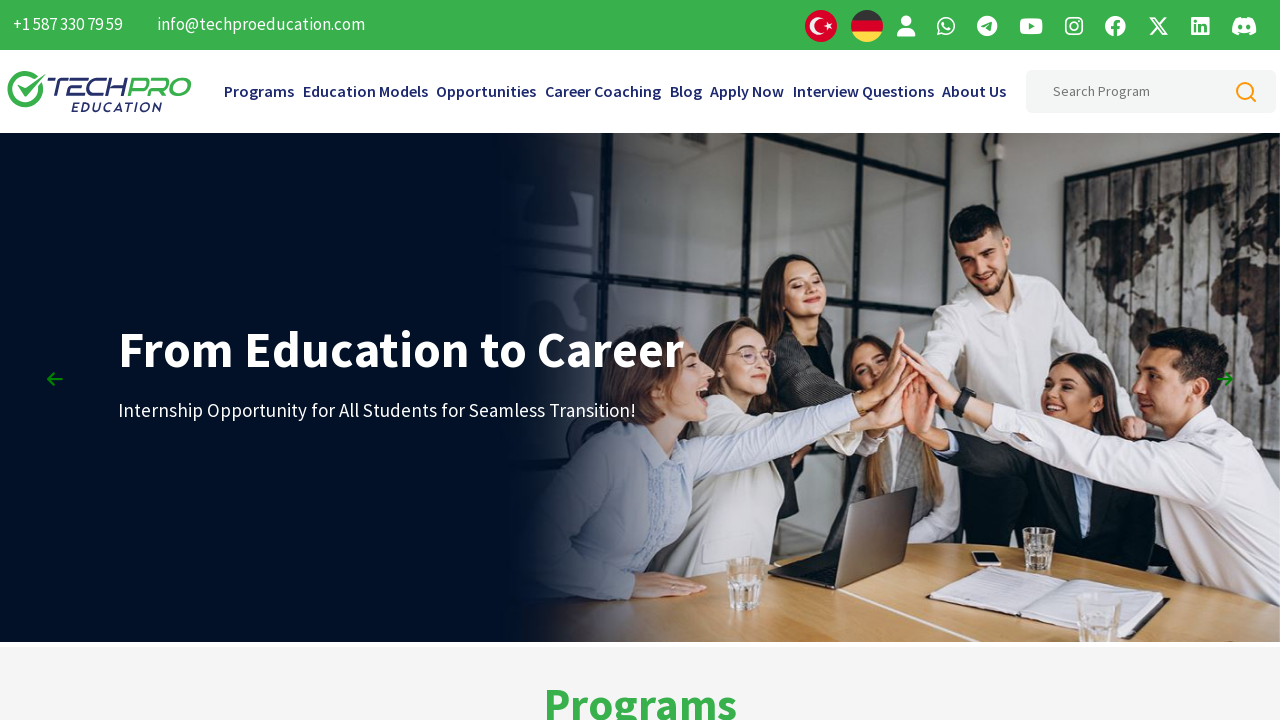

Verified page source contains 'IT Programs'
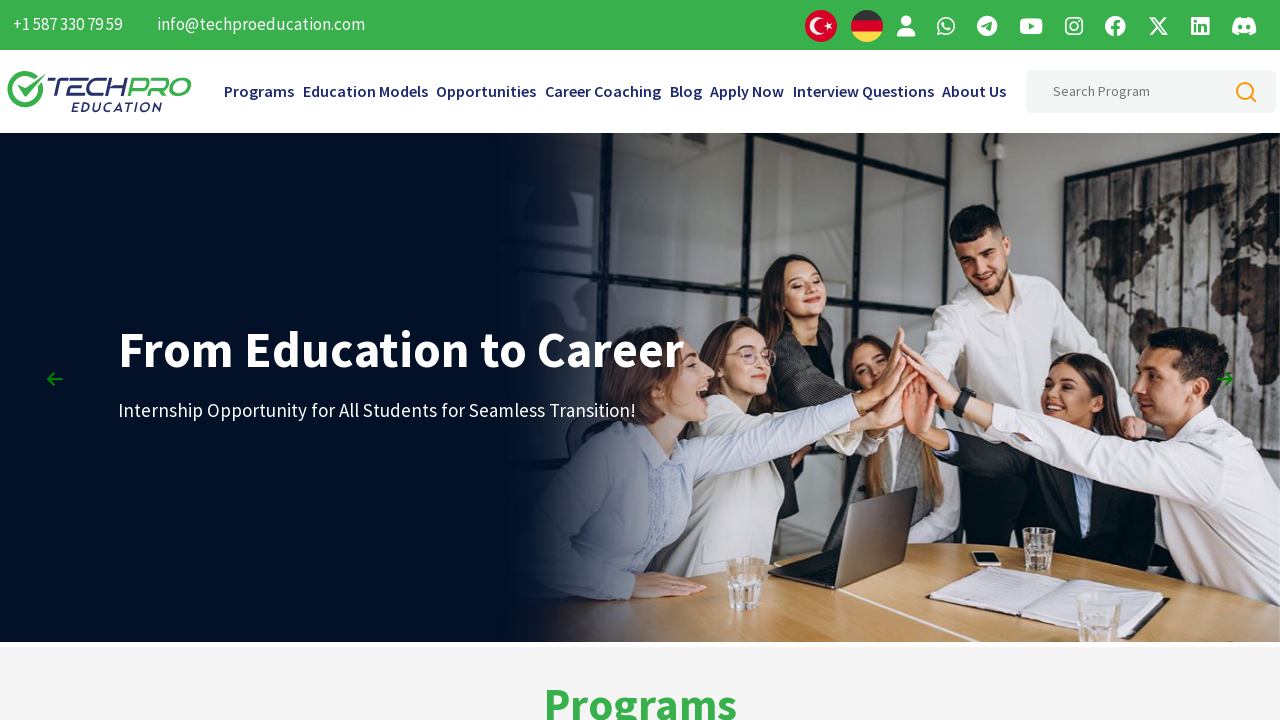

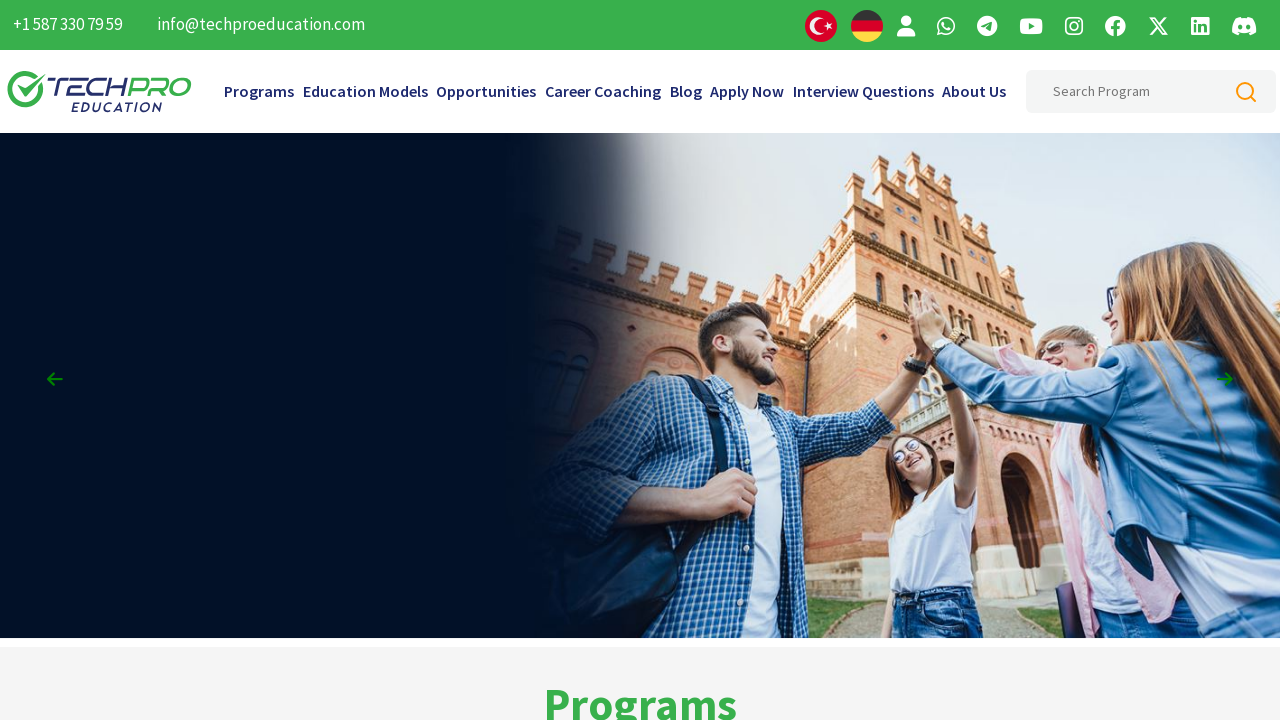